Tests that the complete all checkbox updates state when individual items are completed or cleared

Starting URL: https://demo.playwright.dev/todomvc

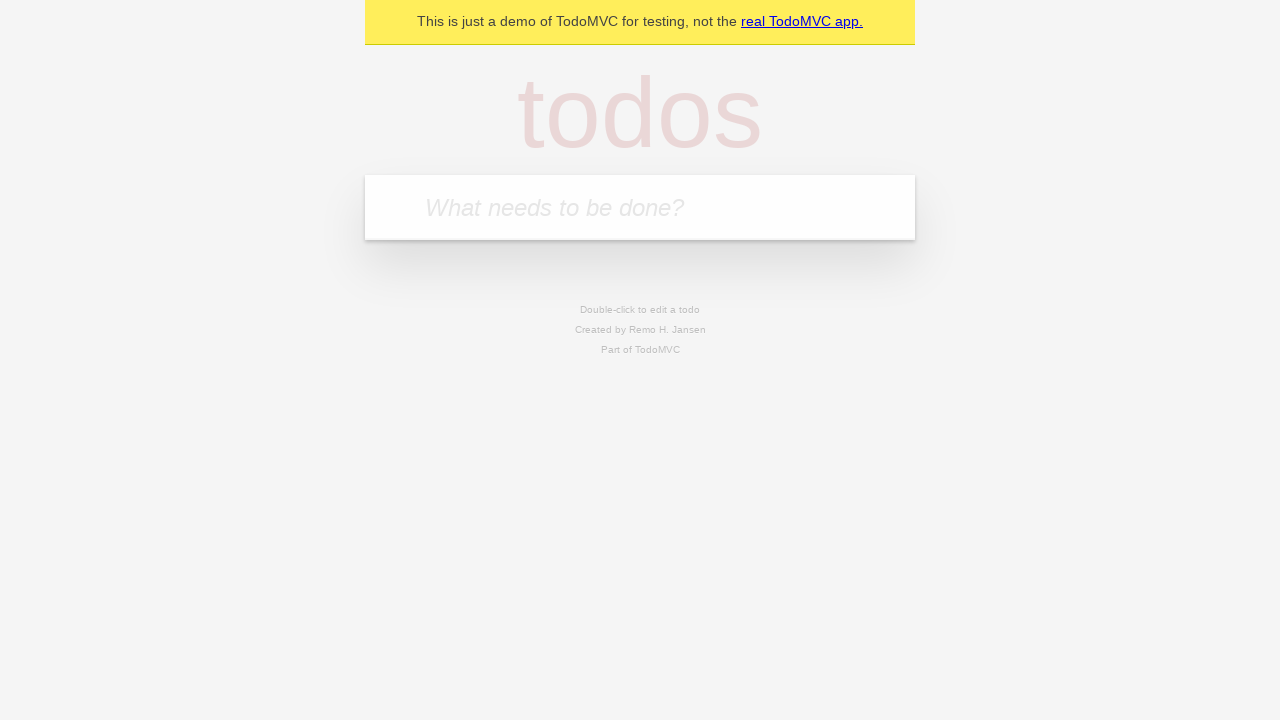

Filled todo input with 'buy some cheese' on internal:attr=[placeholder="What needs to be done?"i]
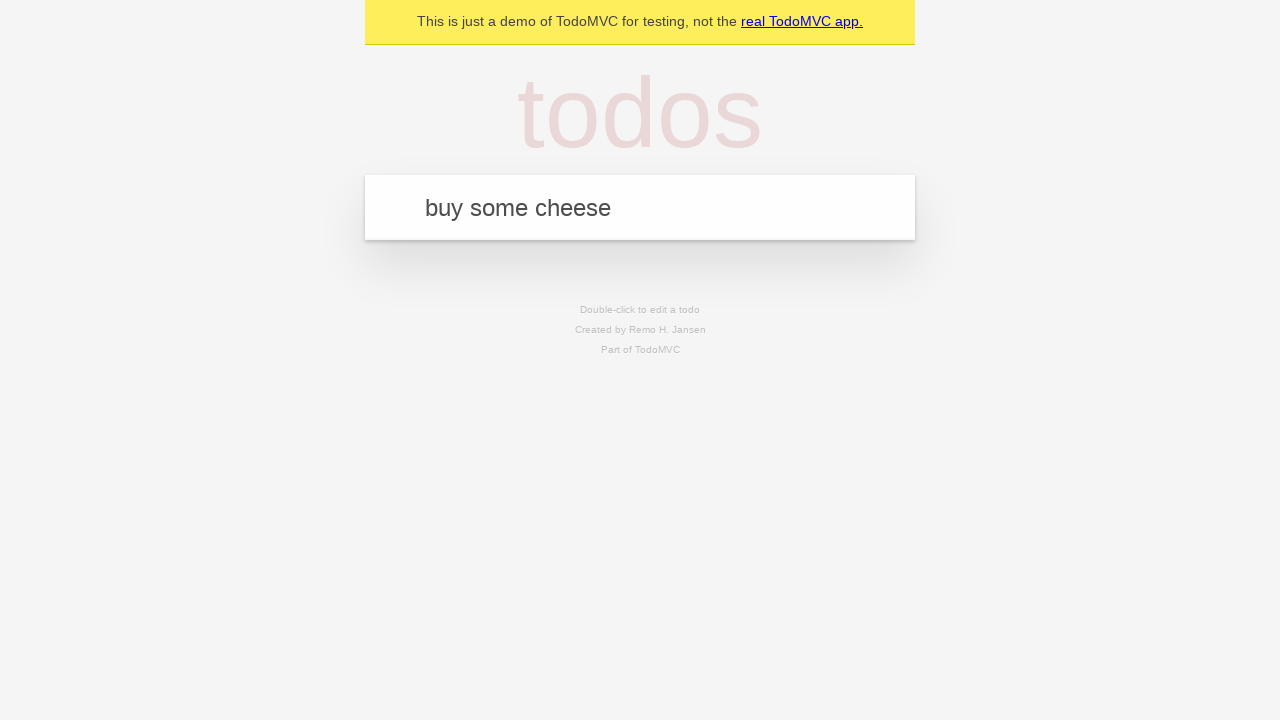

Pressed Enter to create todo 'buy some cheese' on internal:attr=[placeholder="What needs to be done?"i]
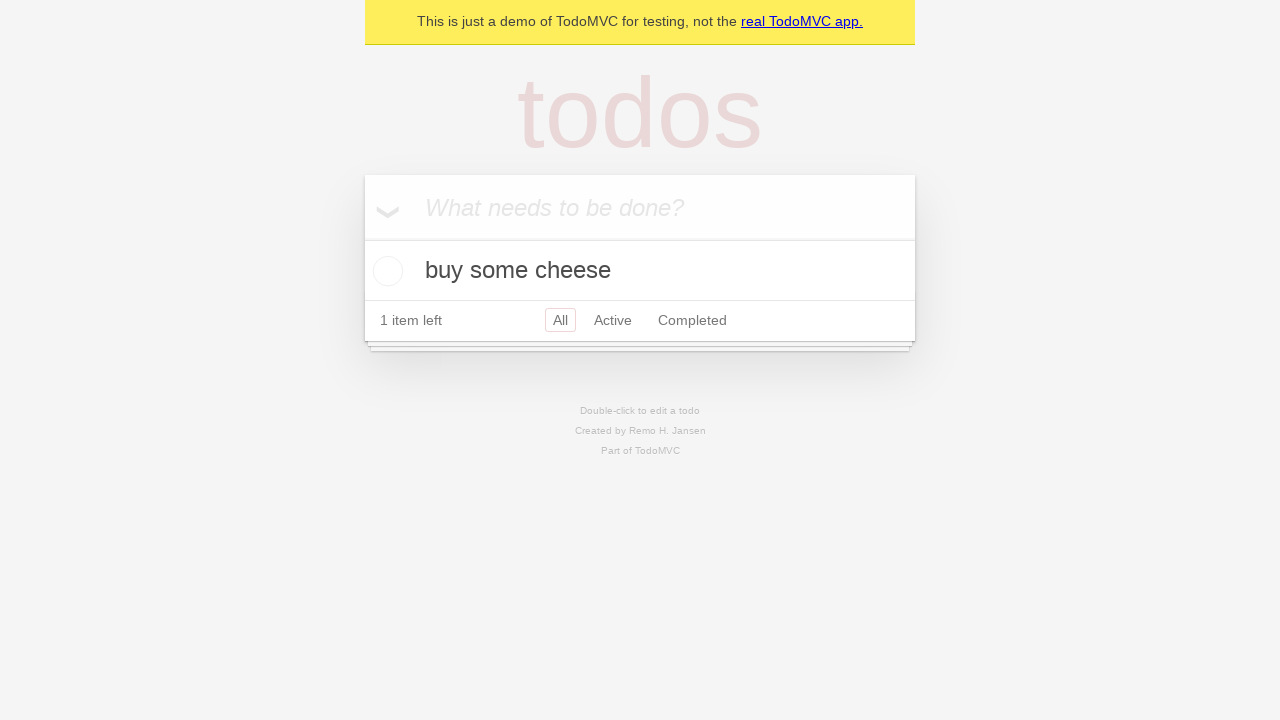

Filled todo input with 'feed the cat' on internal:attr=[placeholder="What needs to be done?"i]
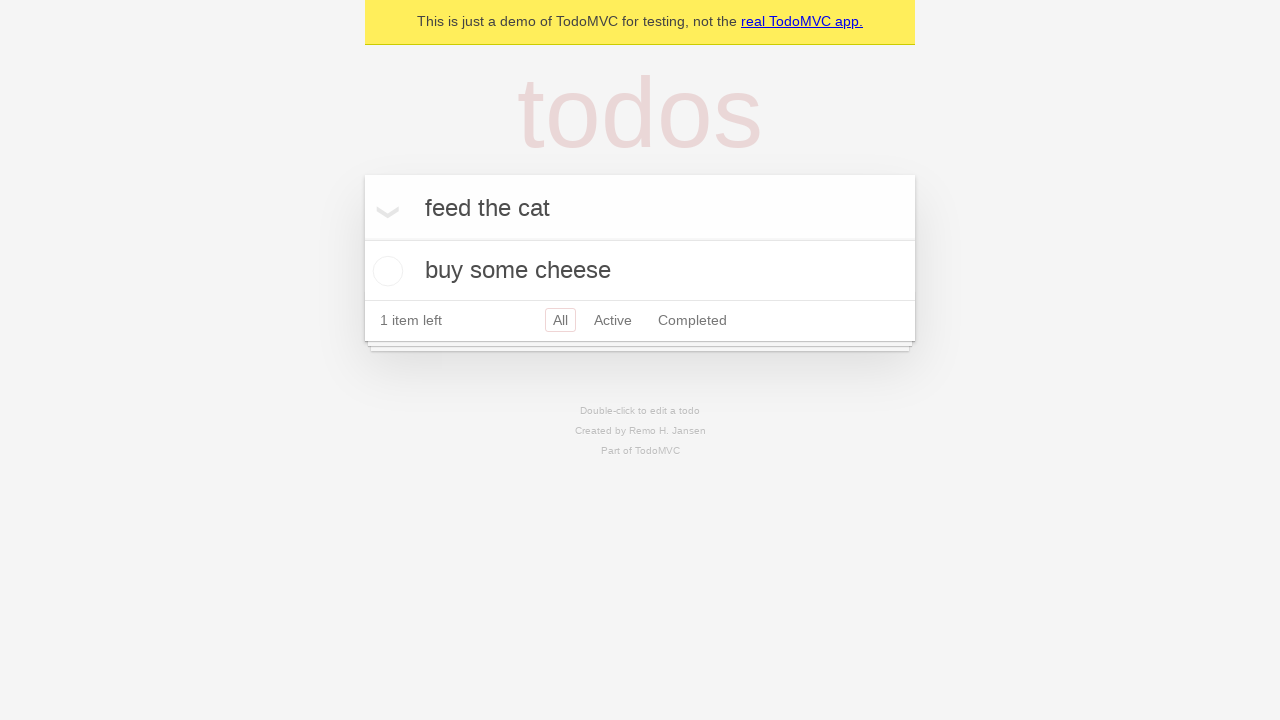

Pressed Enter to create todo 'feed the cat' on internal:attr=[placeholder="What needs to be done?"i]
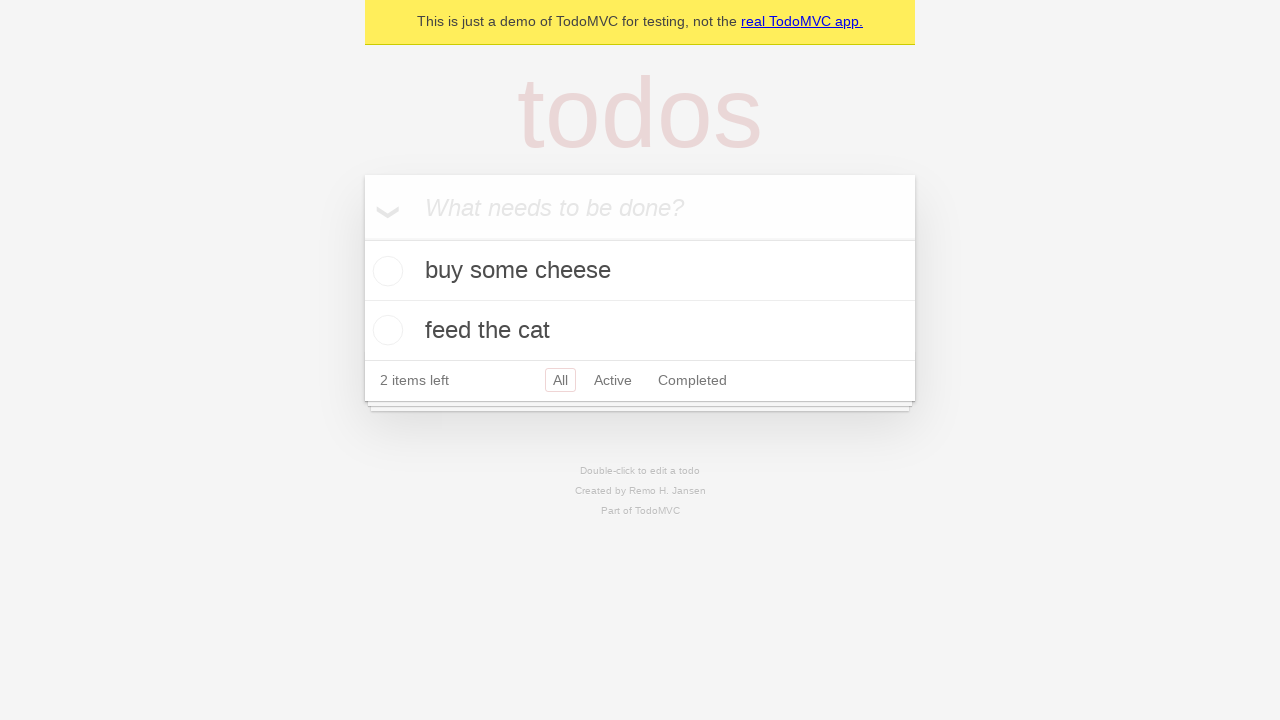

Filled todo input with 'book a doctors appointment' on internal:attr=[placeholder="What needs to be done?"i]
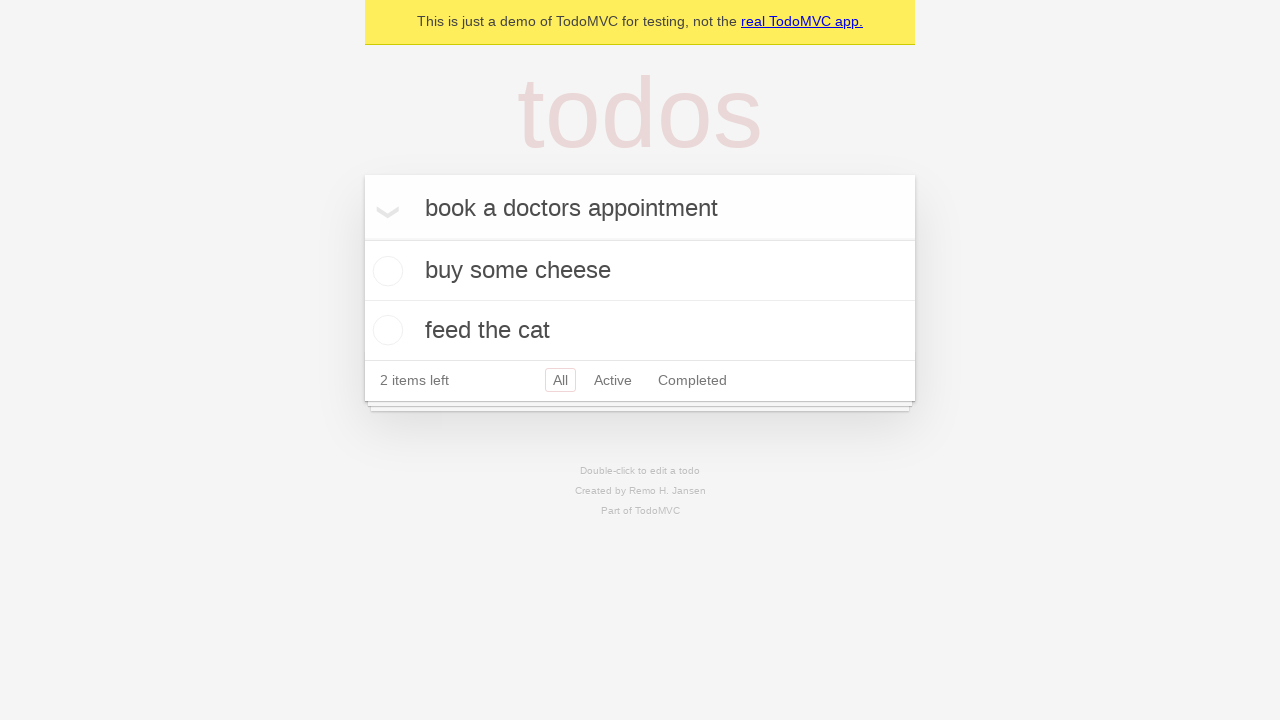

Pressed Enter to create todo 'book a doctors appointment' on internal:attr=[placeholder="What needs to be done?"i]
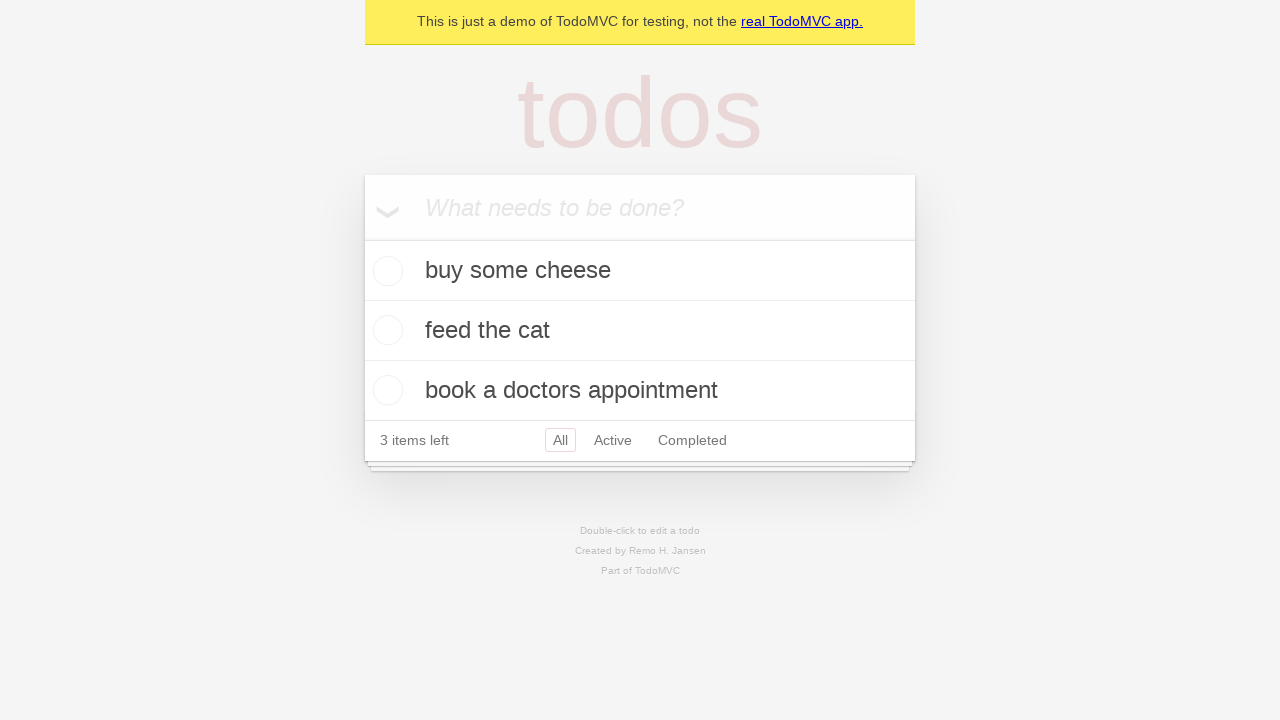

Checked the 'Mark all as complete' toggle at (362, 238) on internal:label="Mark all as complete"i
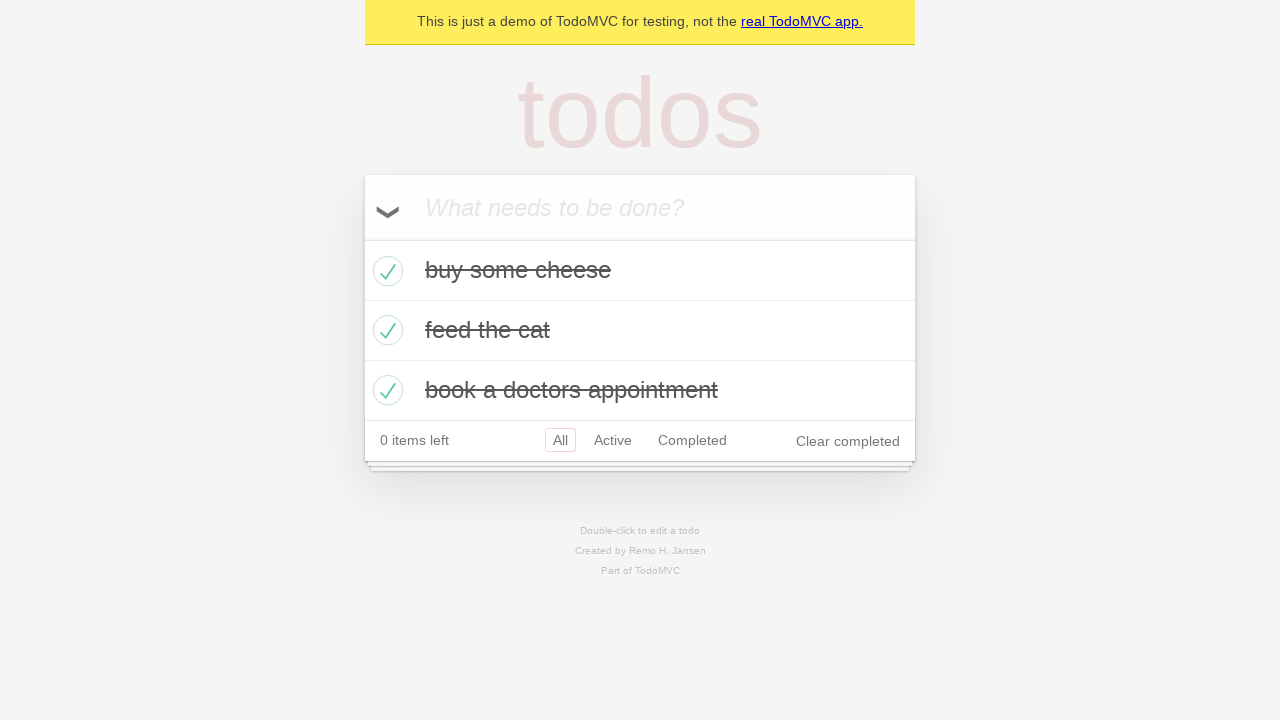

Unchecked the first todo item at (385, 271) on internal:testid=[data-testid="todo-item"s] >> nth=0 >> internal:role=checkbox
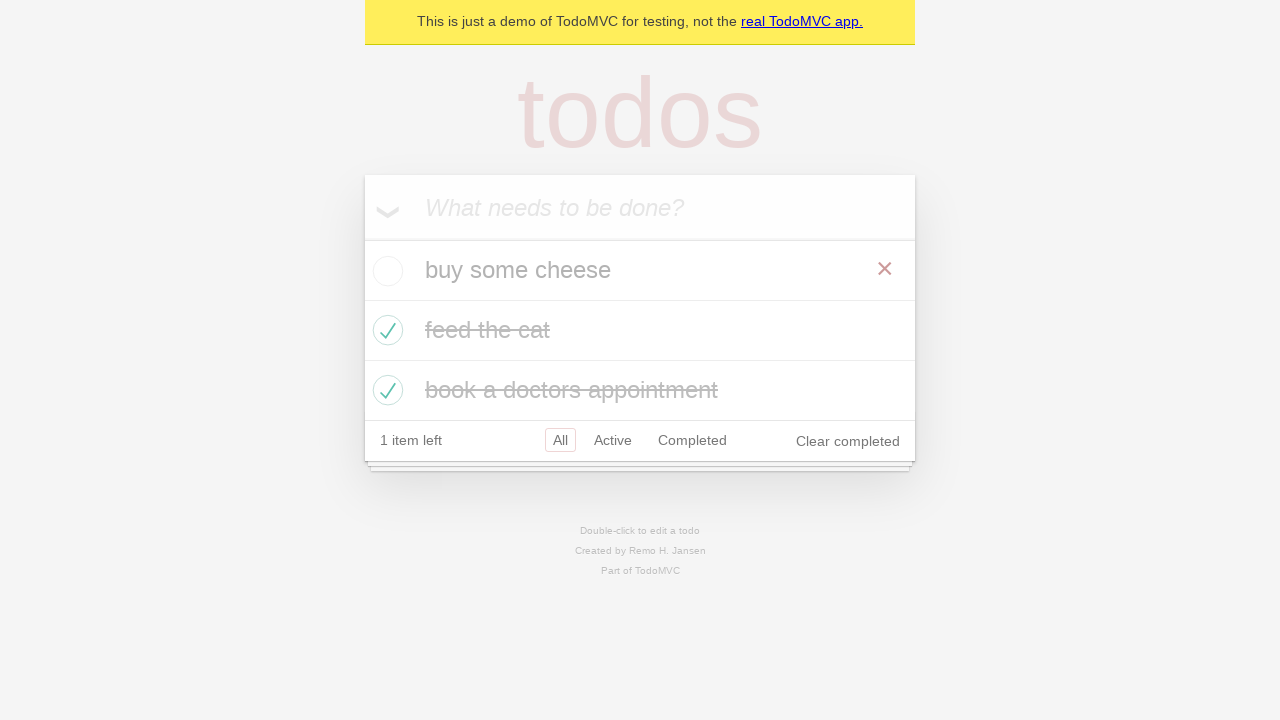

Checked the first todo item again at (385, 271) on internal:testid=[data-testid="todo-item"s] >> nth=0 >> internal:role=checkbox
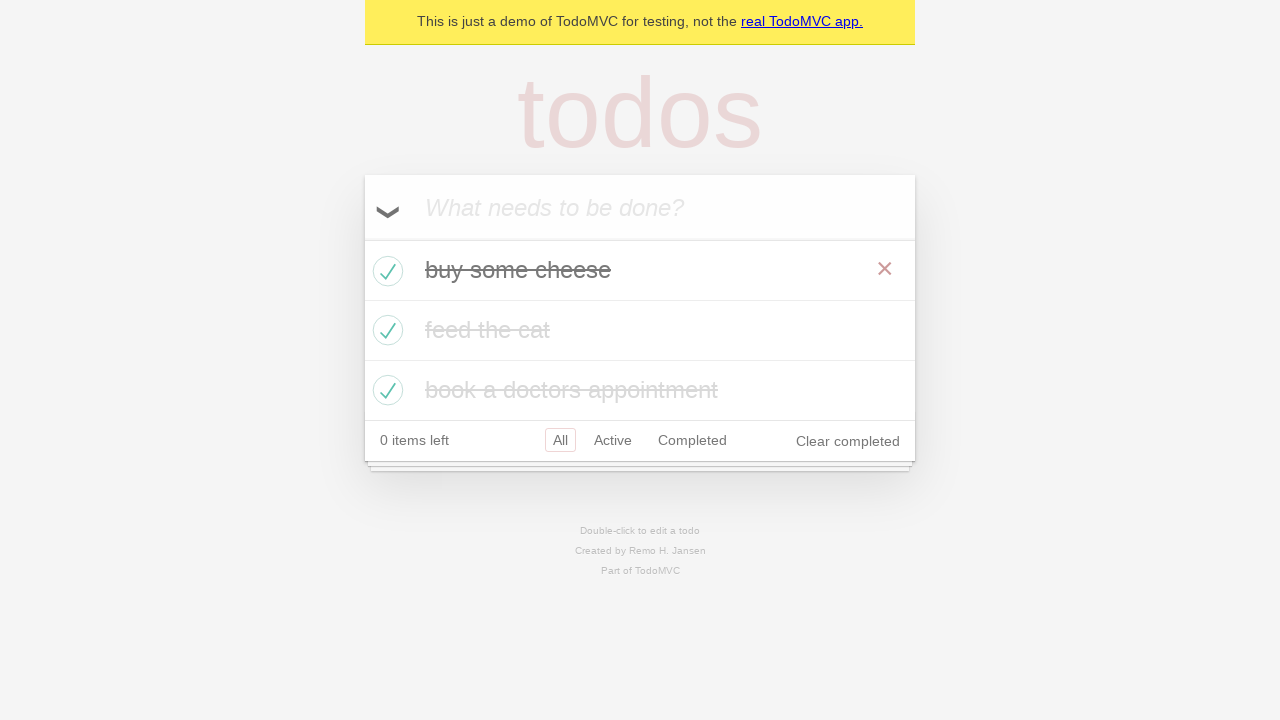

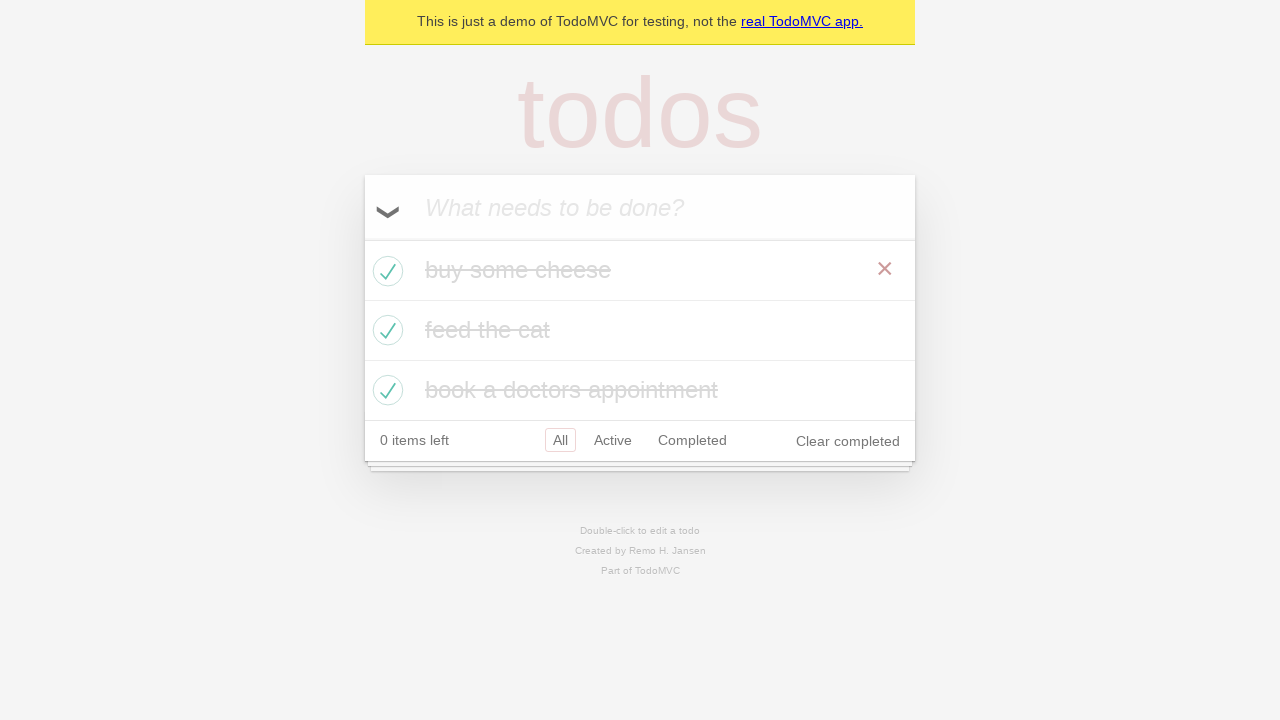